Navigates to Flipkart homepage and verifies the page title matches the expected title for the online shopping site.

Starting URL: https://www.flipkart.com/

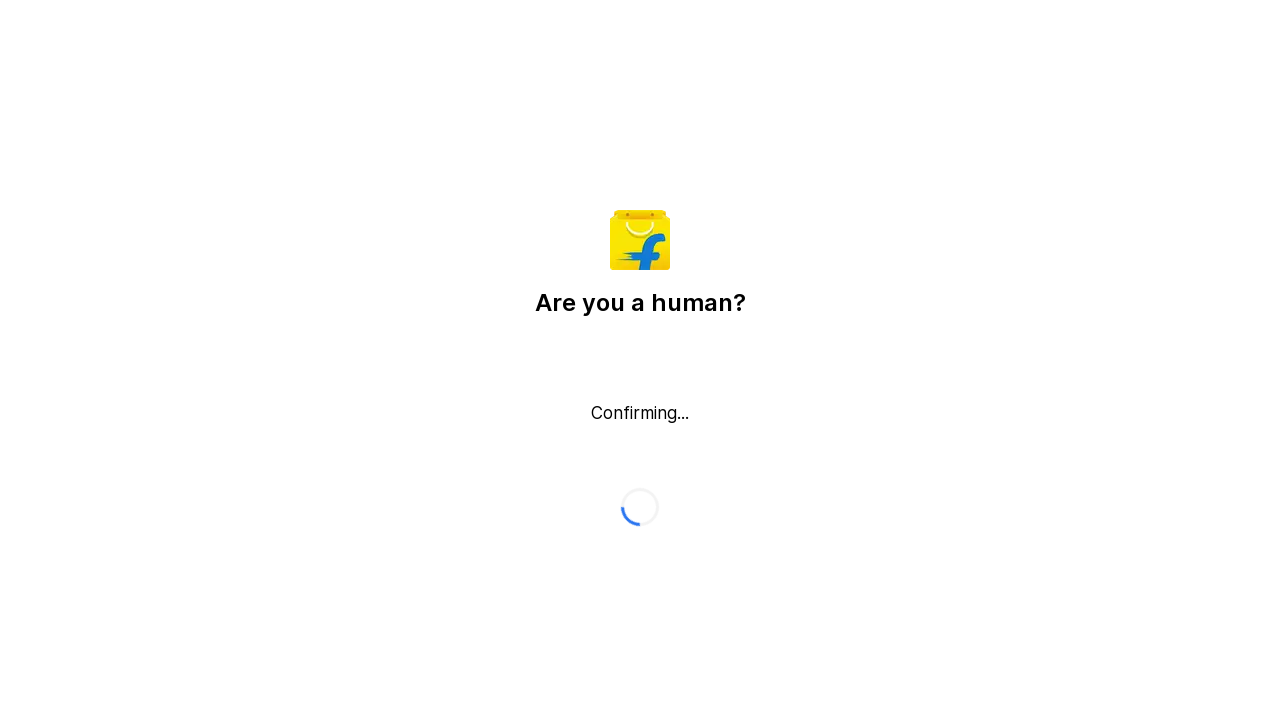

Waited for page to load (domcontentloaded)
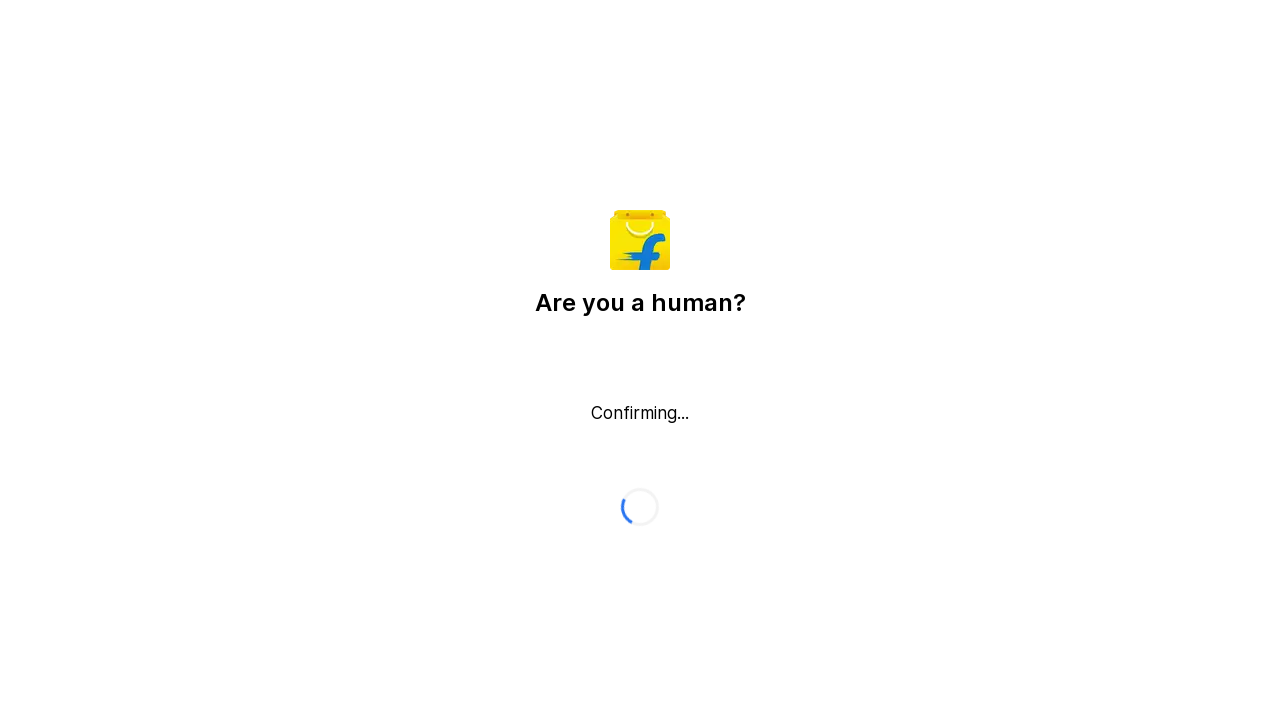

Retrieved page title
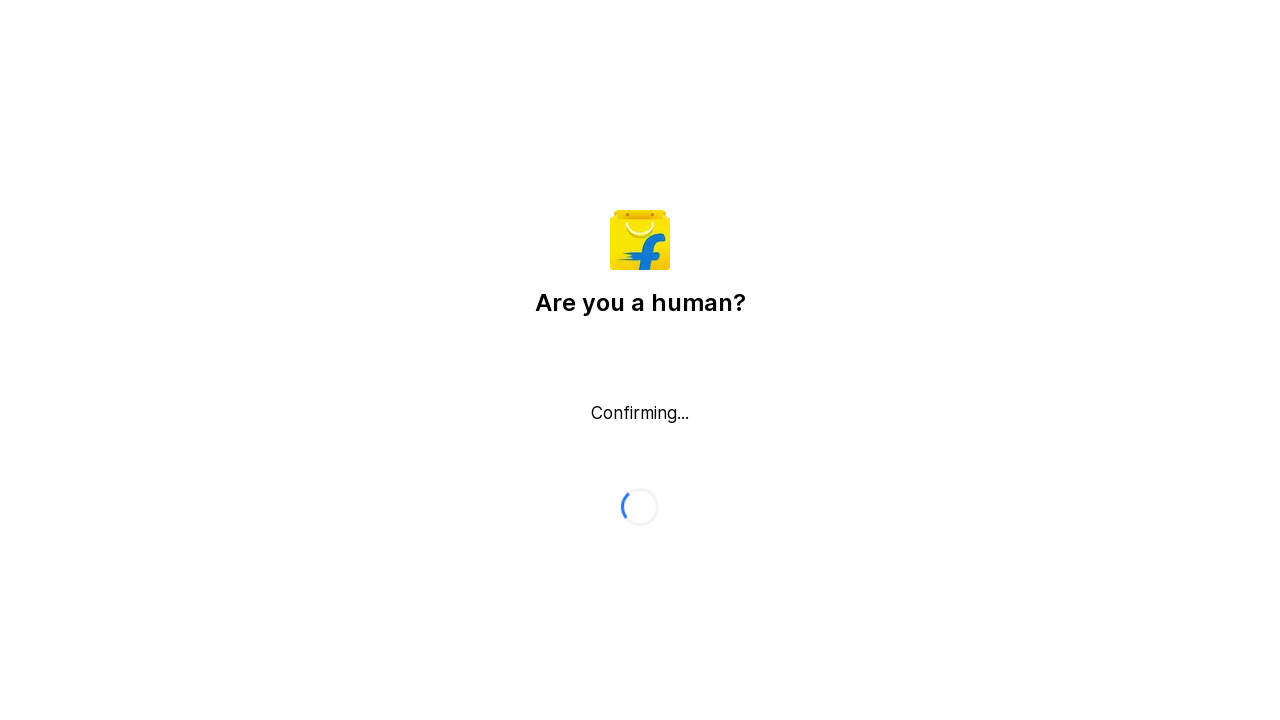

Verified page title contains expected keywords: 'Flipkart reCAPTCHA'
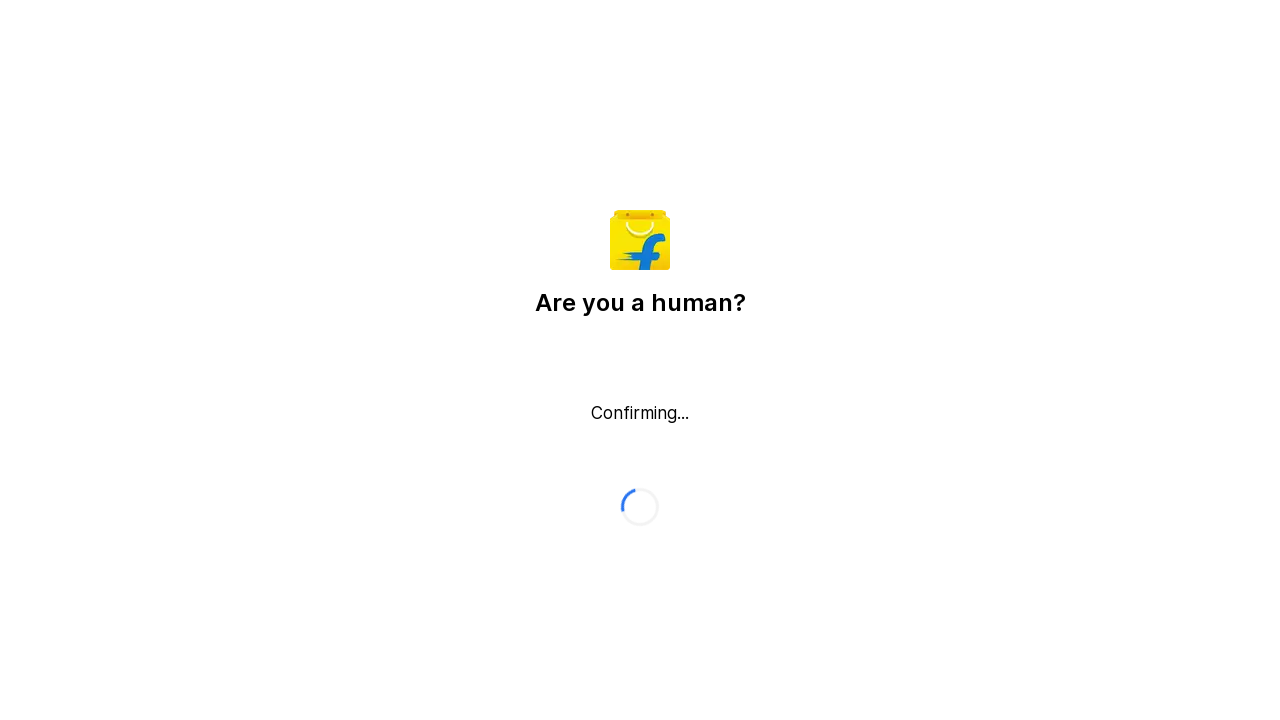

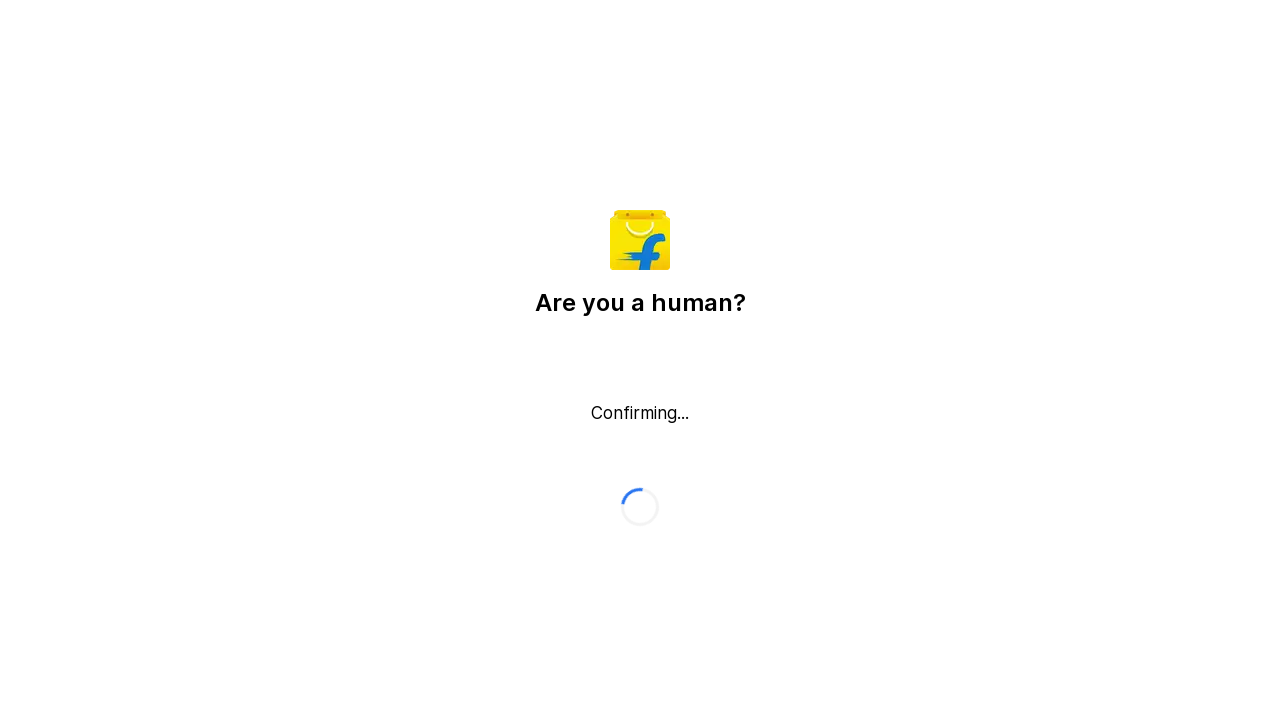